Performs a drag and drop action by dragging an element to a specific offset position

Starting URL: https://crossbrowsertesting.github.io/drag-and-drop

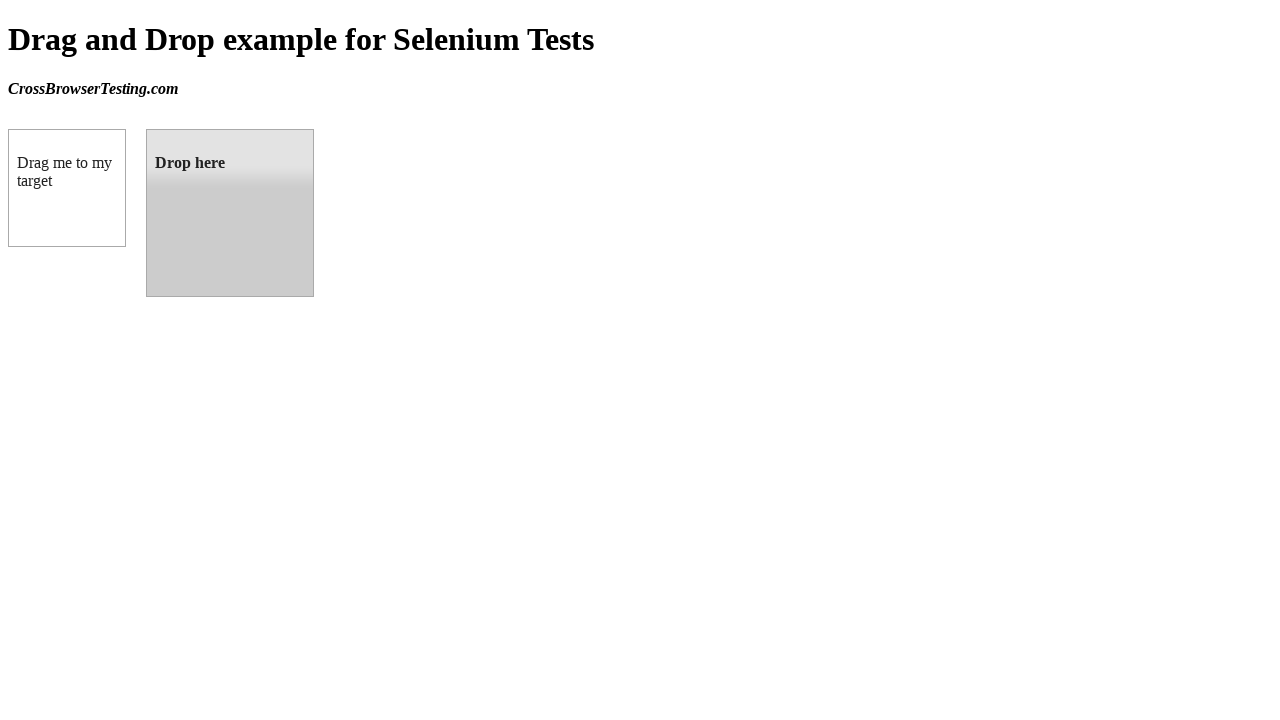

Located draggable element with id 'draggable'
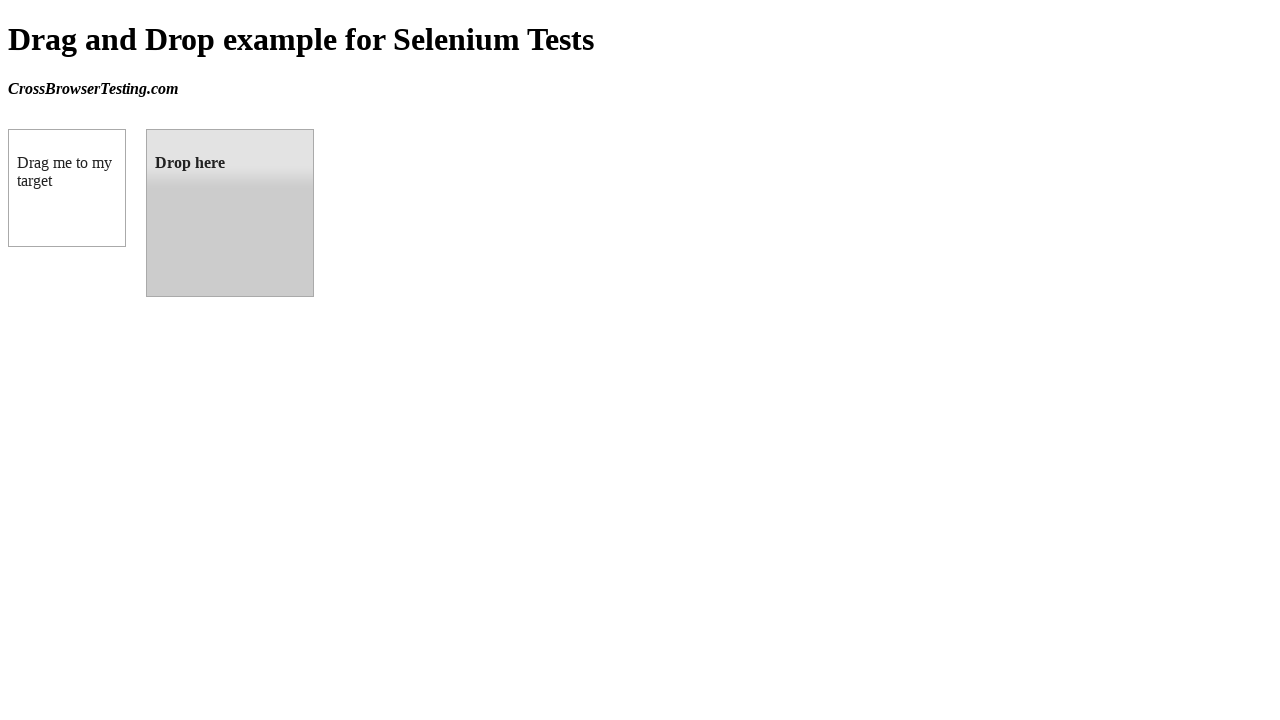

Located droppable element with id 'droppable'
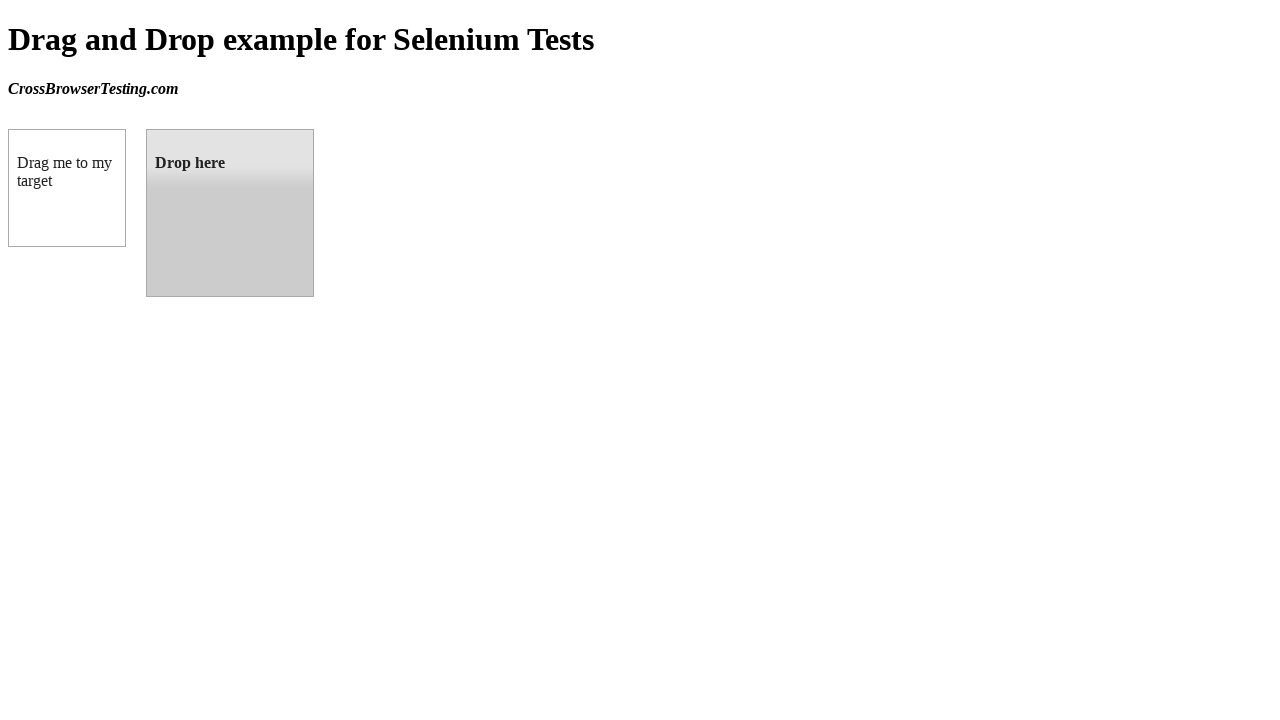

Retrieved bounding box of target element
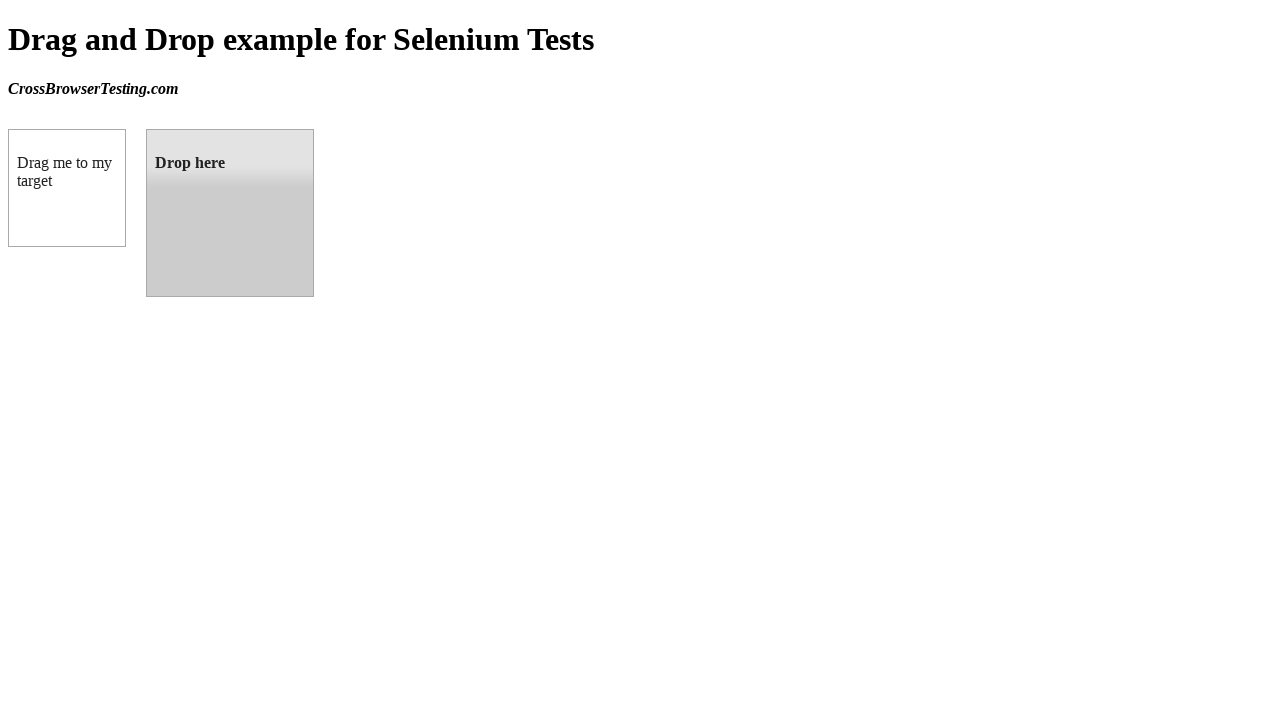

Dragged element from source to target element at (230, 213)
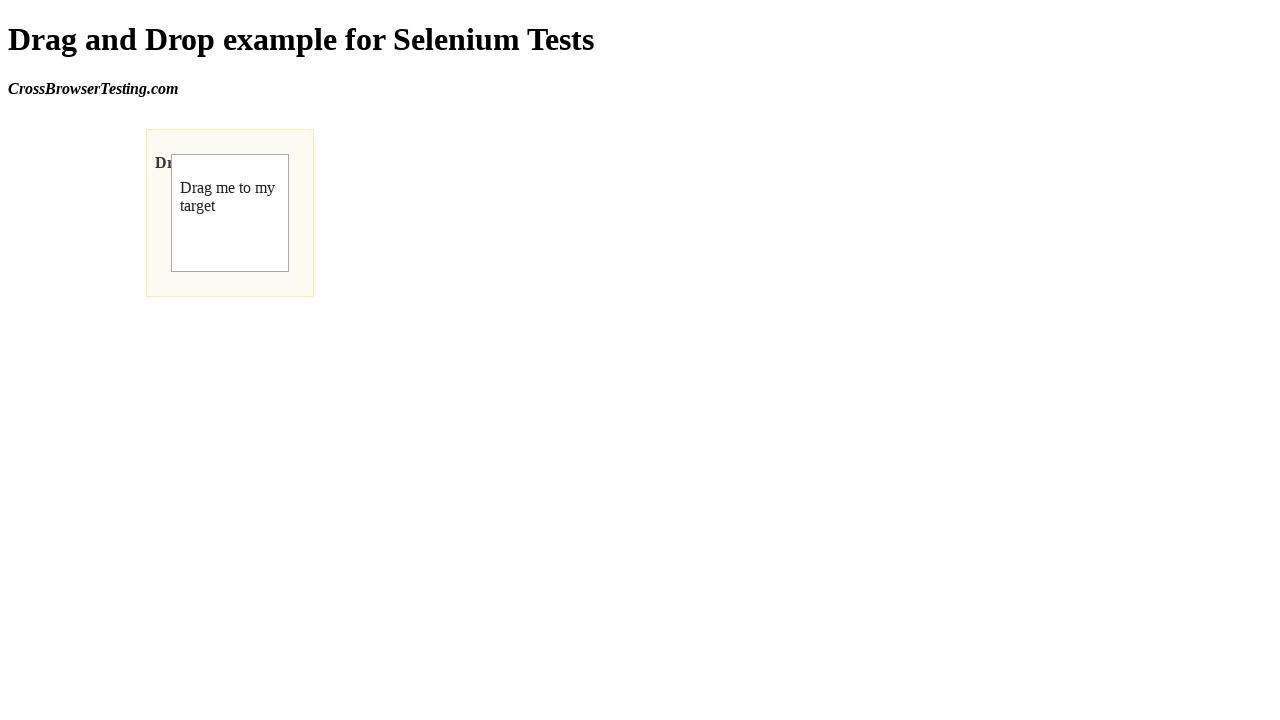

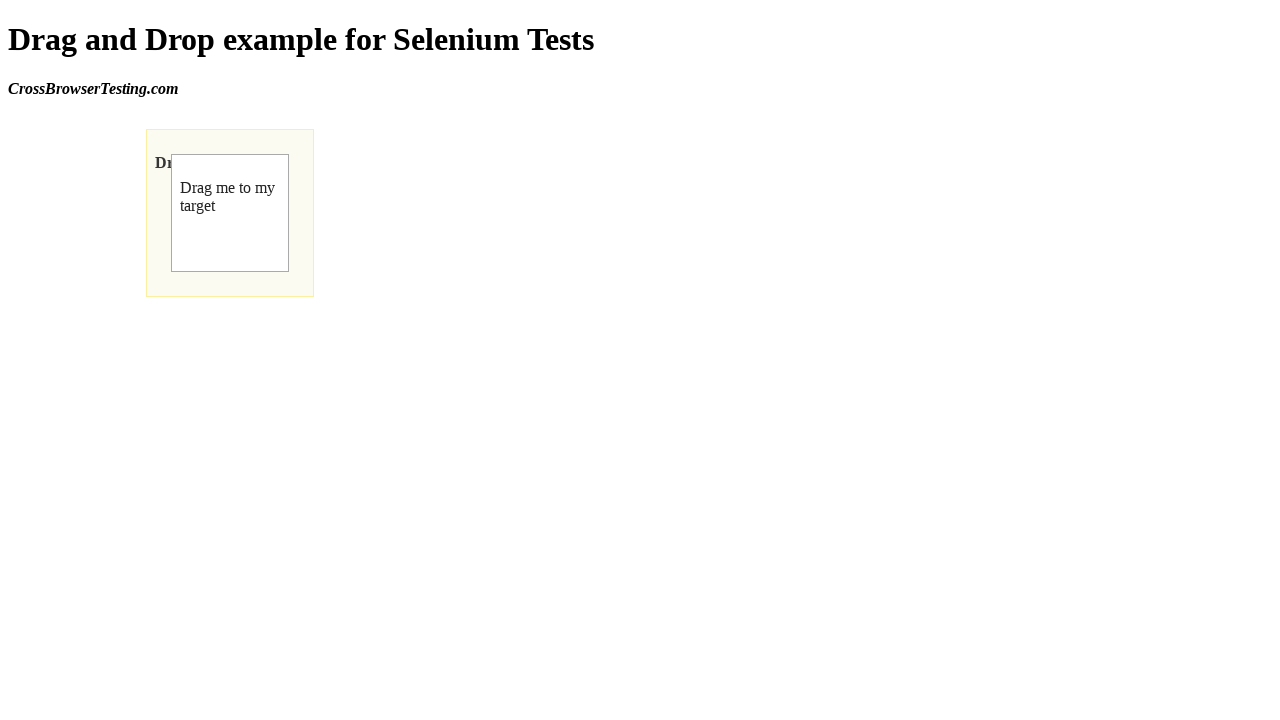